Navigates to a practice form page and scrolls to the file upload element to ensure it's visible

Starting URL: https://demoqa.com/automation-practice-form

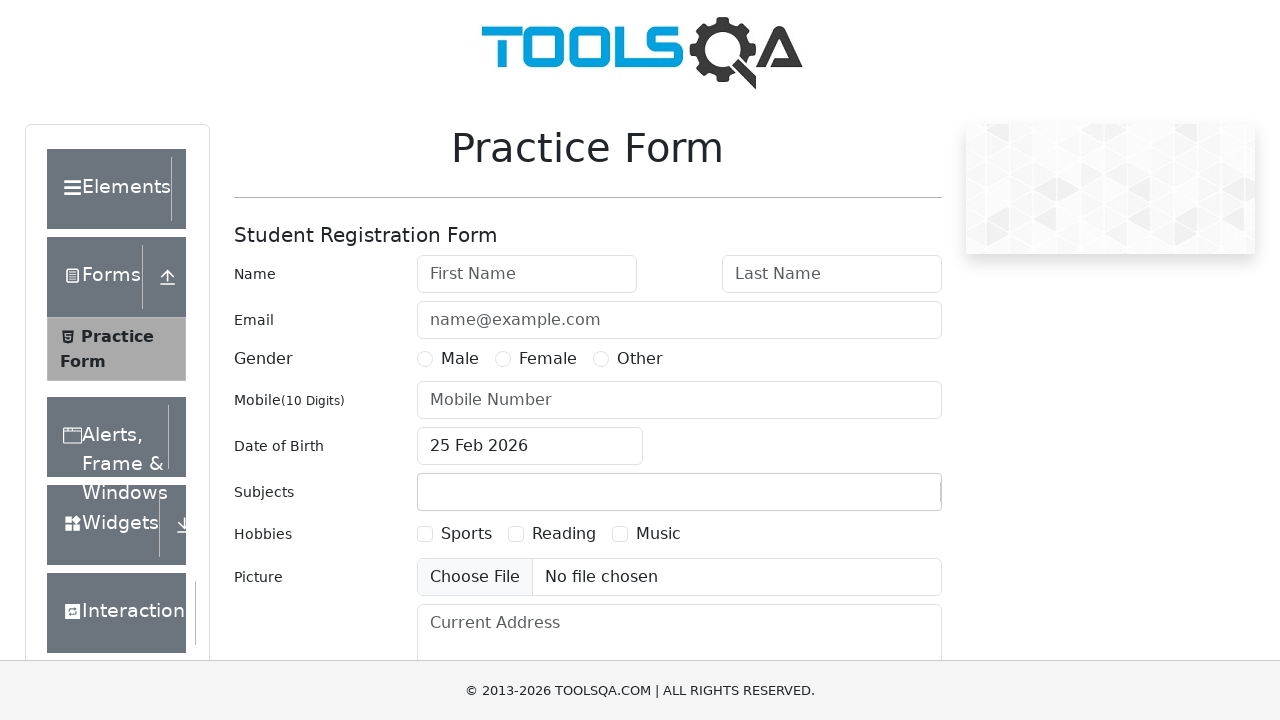

Navigated to automation practice form page
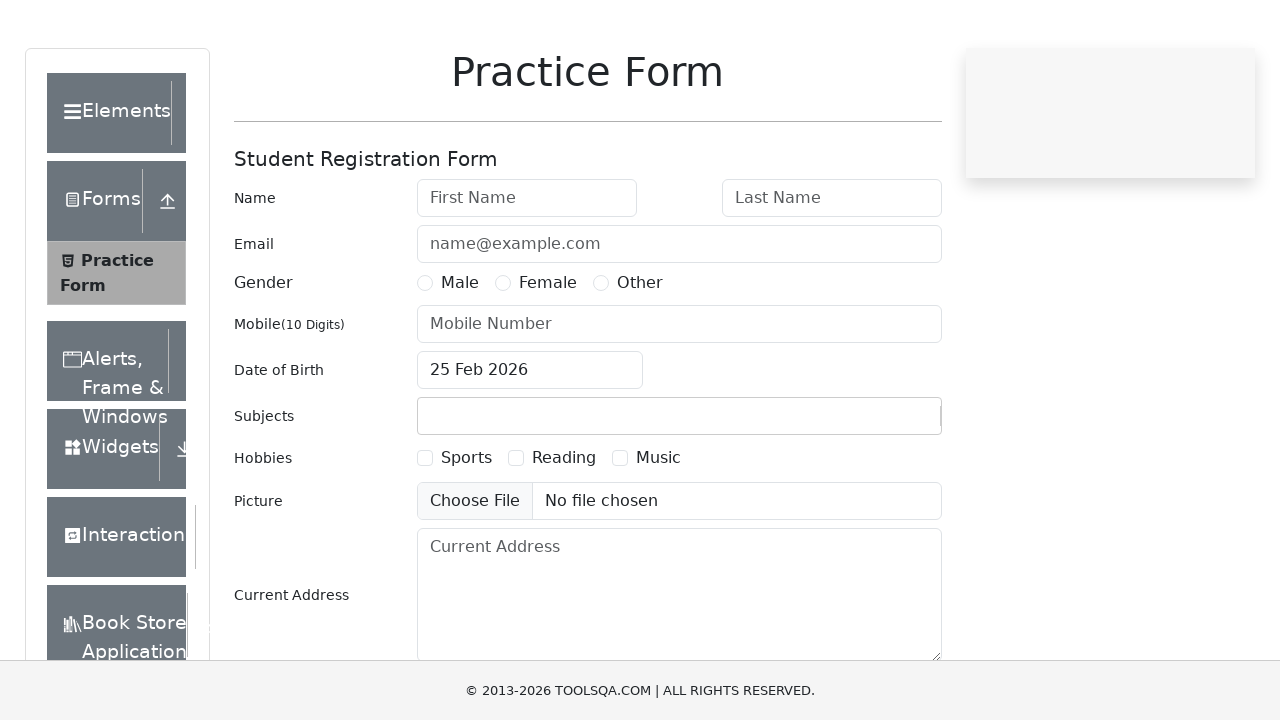

File upload element (#uploadPicture) is now visible
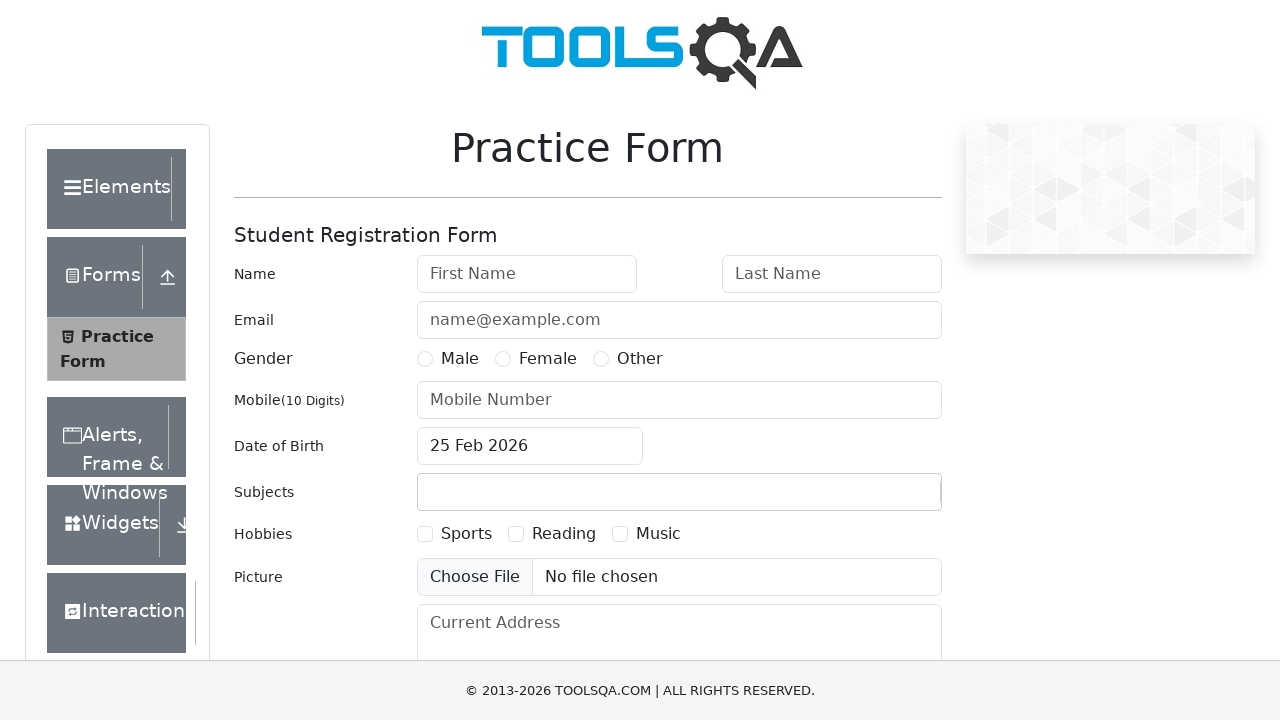

Scrolled file upload element into view
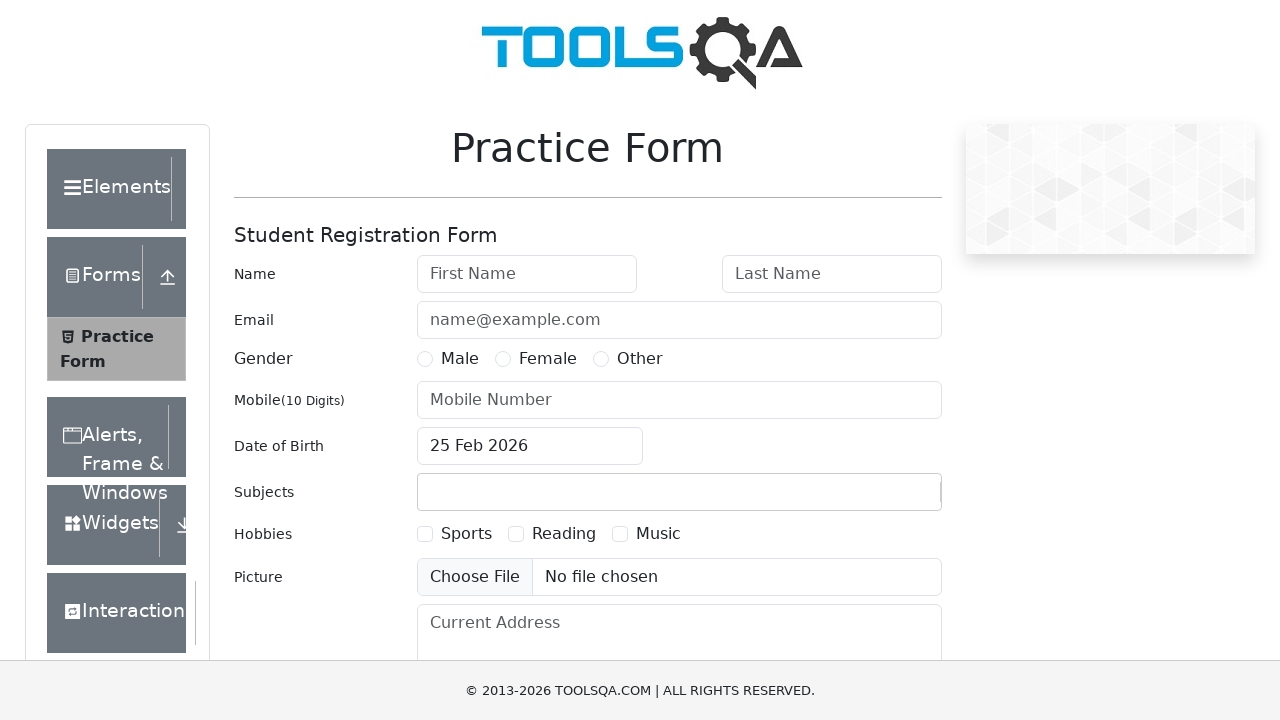

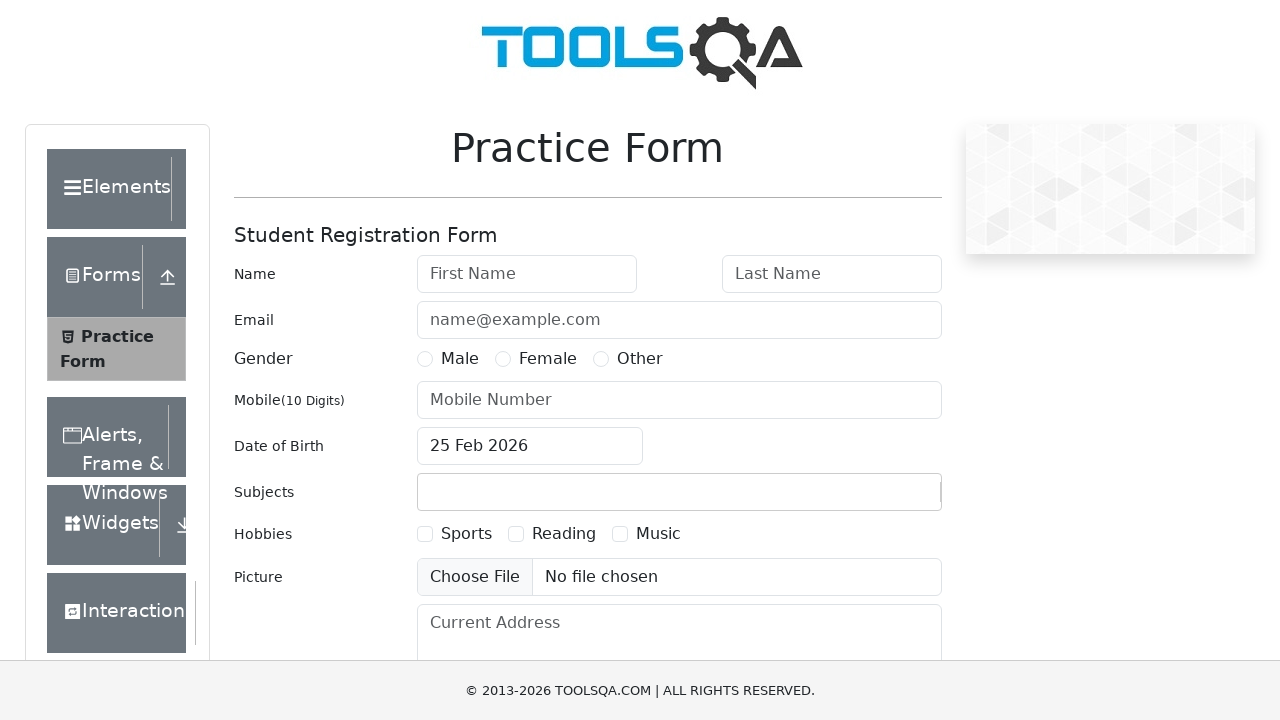